Tests interactive elements on a webpage by clicking three different blocks and verifying their behavior - color change, text change, and element hiding

Starting URL: https://aleksey-vdovin.github.io/sport_test/

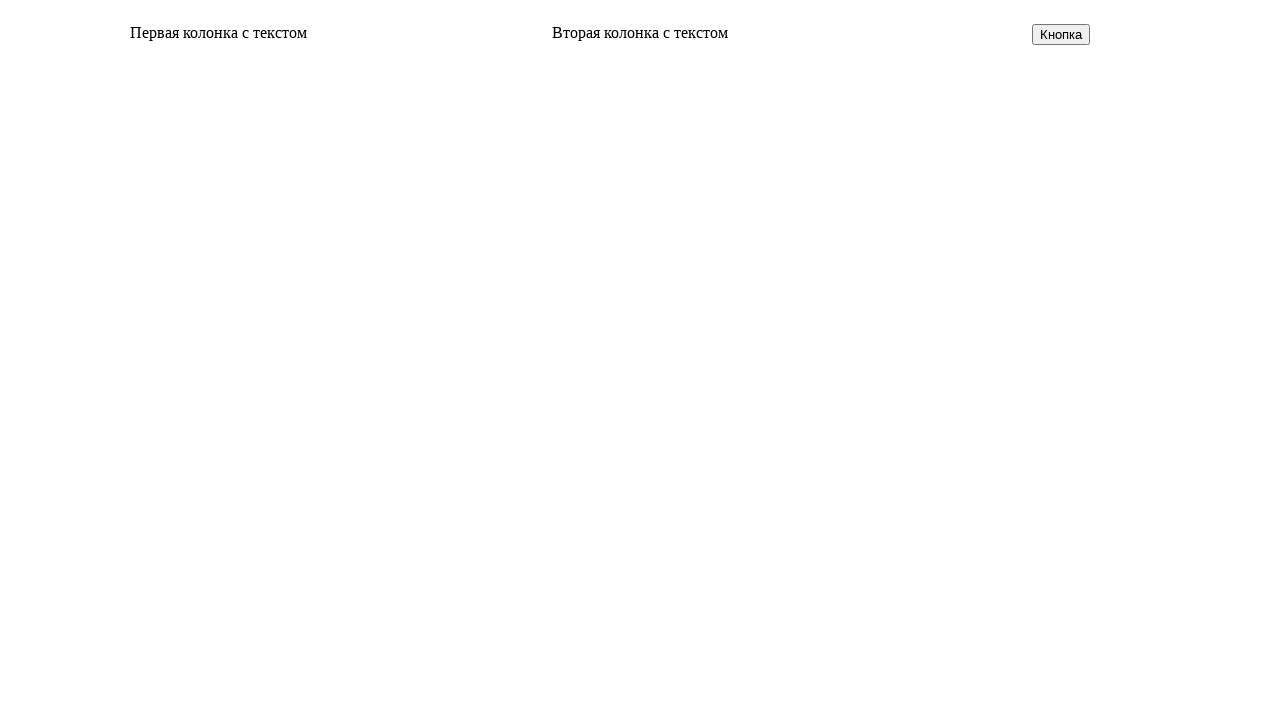

Clicked first block (#block1) at (219, 34) on #block1
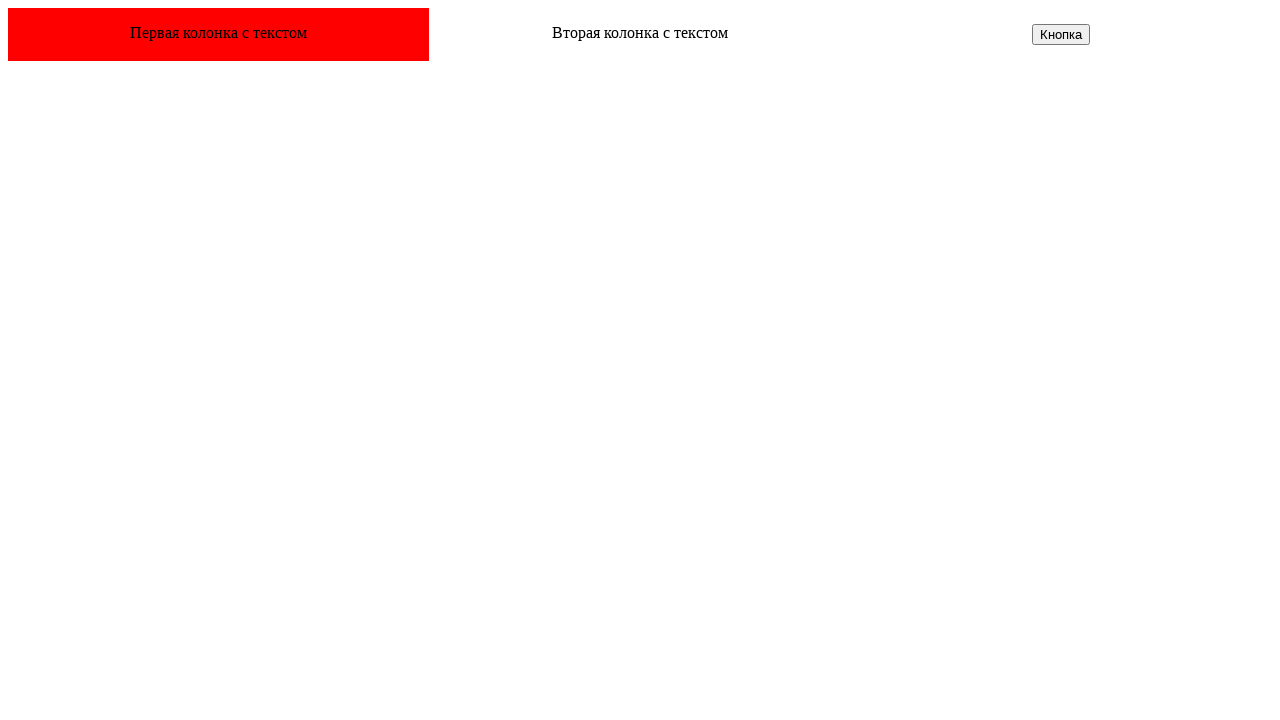

Located first block element
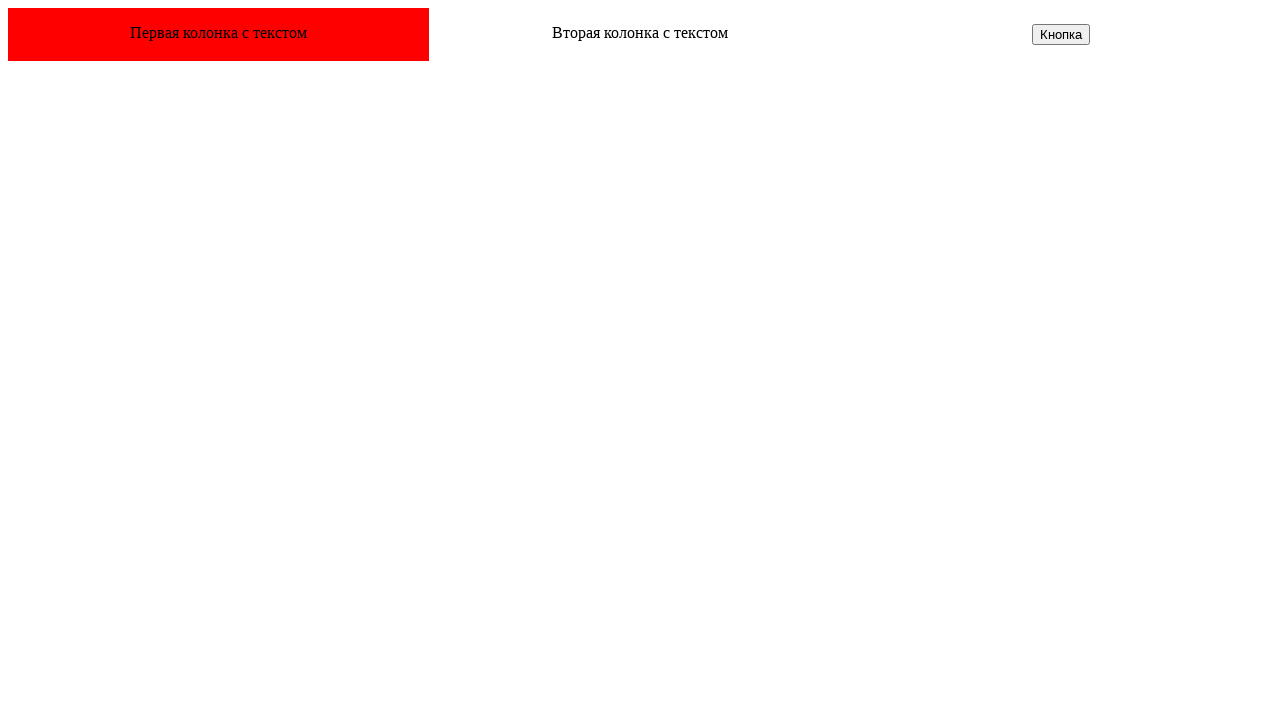

Retrieved background color of first block: rgb(255, 0, 0)
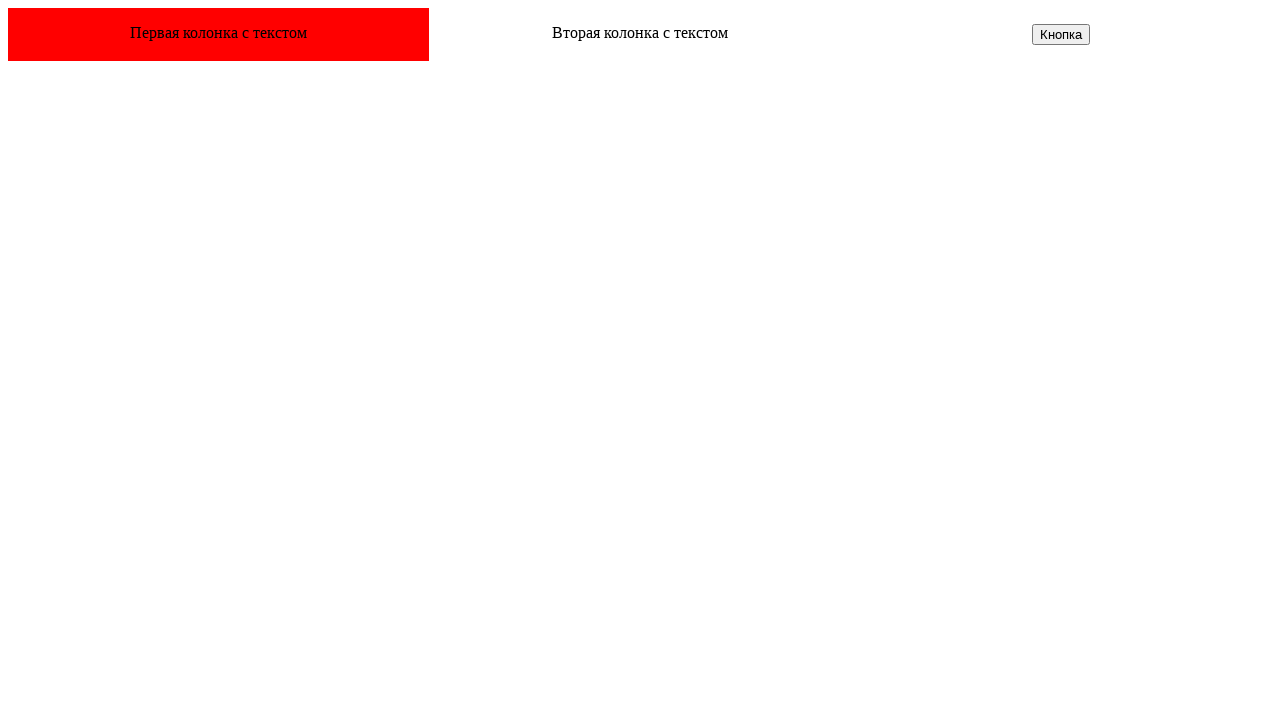

Verified first block color changed to red
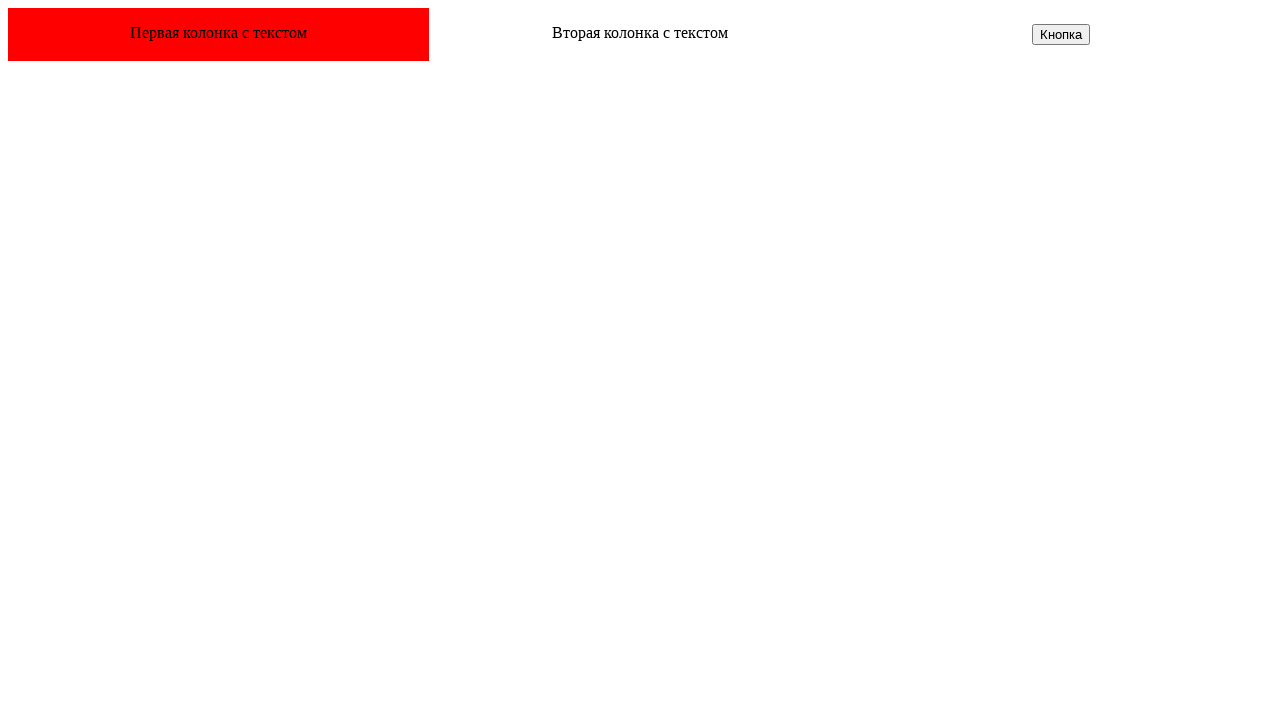

Clicked second block (#block2) at (640, 34) on #block2
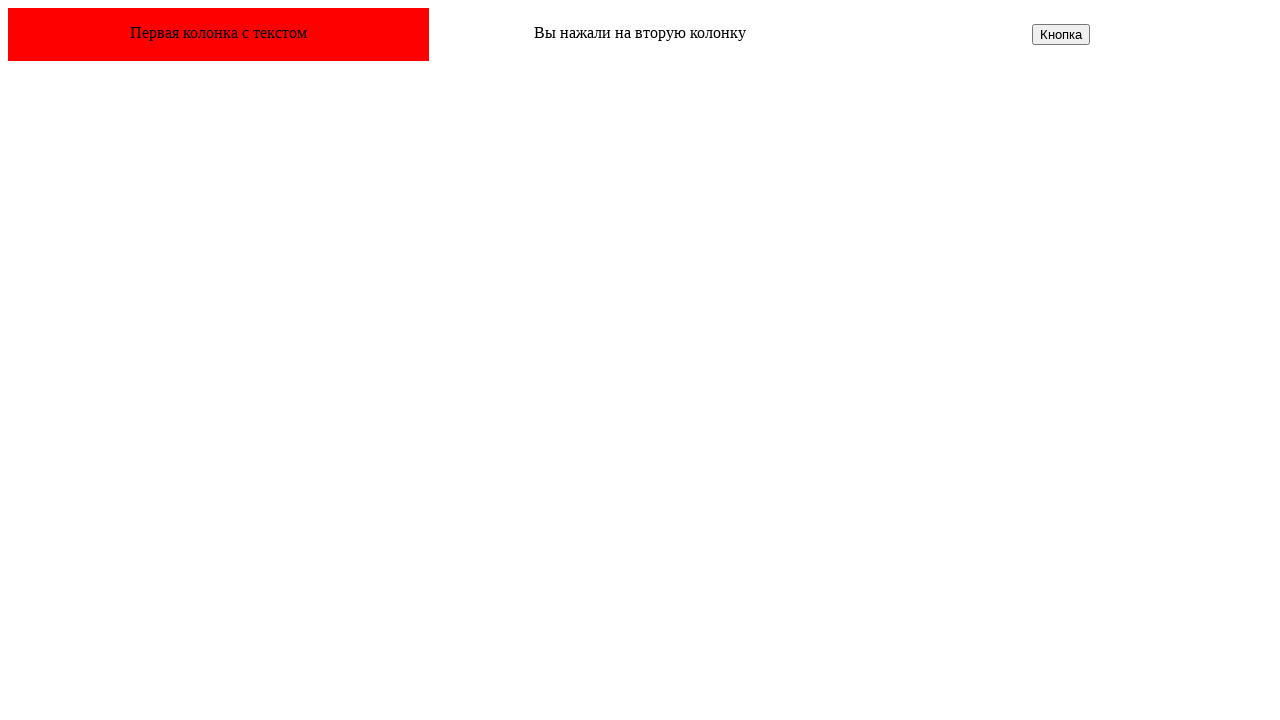

Retrieved text content of second block: Вы нажали на вторую колонку
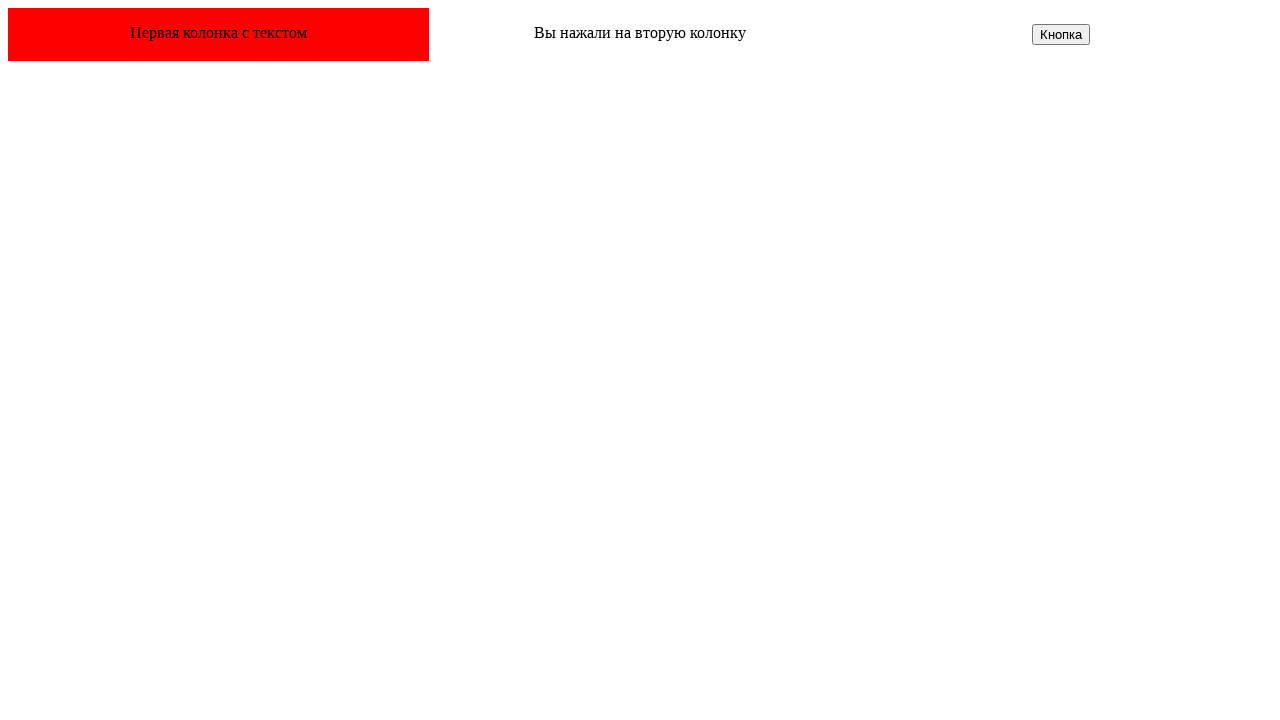

Verified second block text changed to 'Вы нажали на вторую колонку'
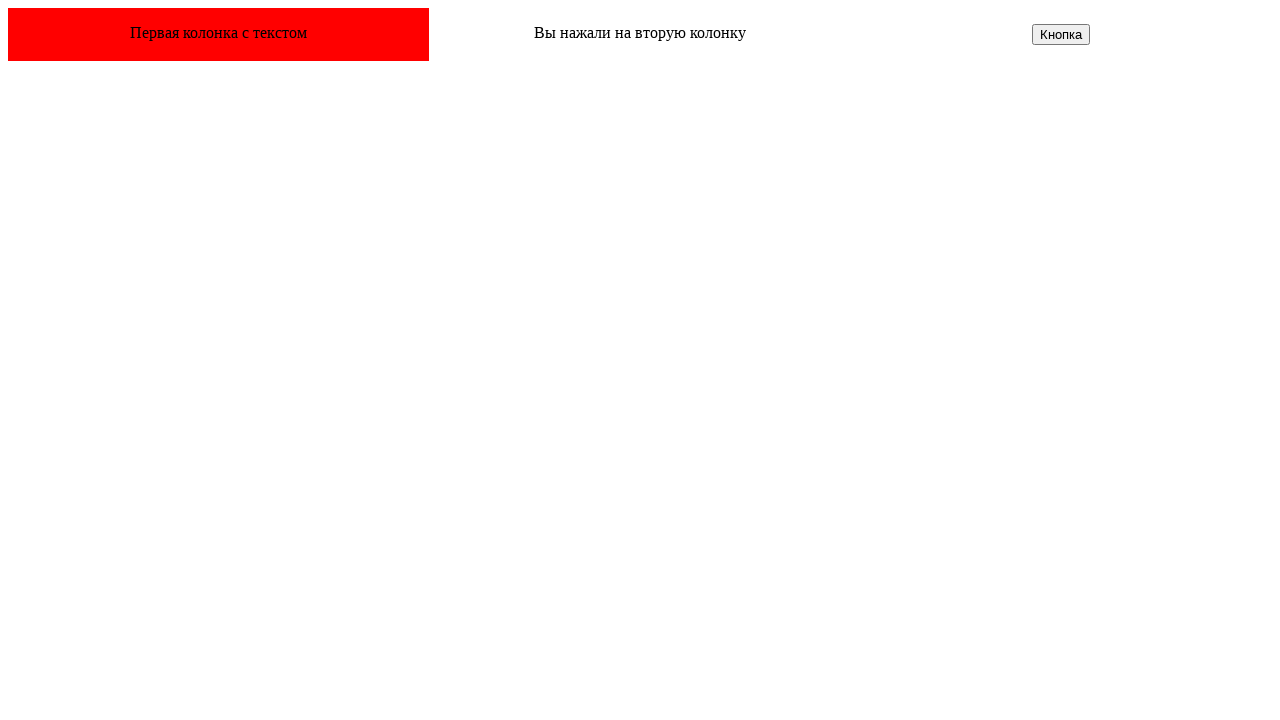

Clicked third block (#block3) at (1061, 34) on #block3
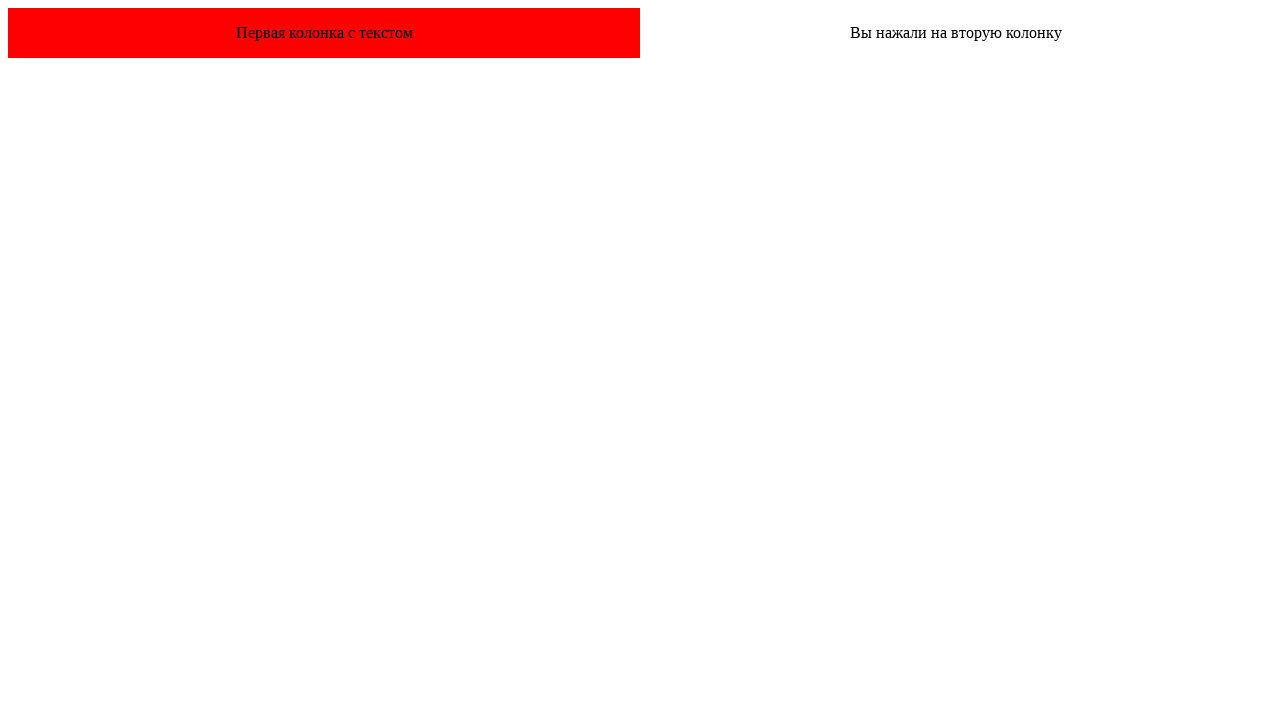

Located third block element
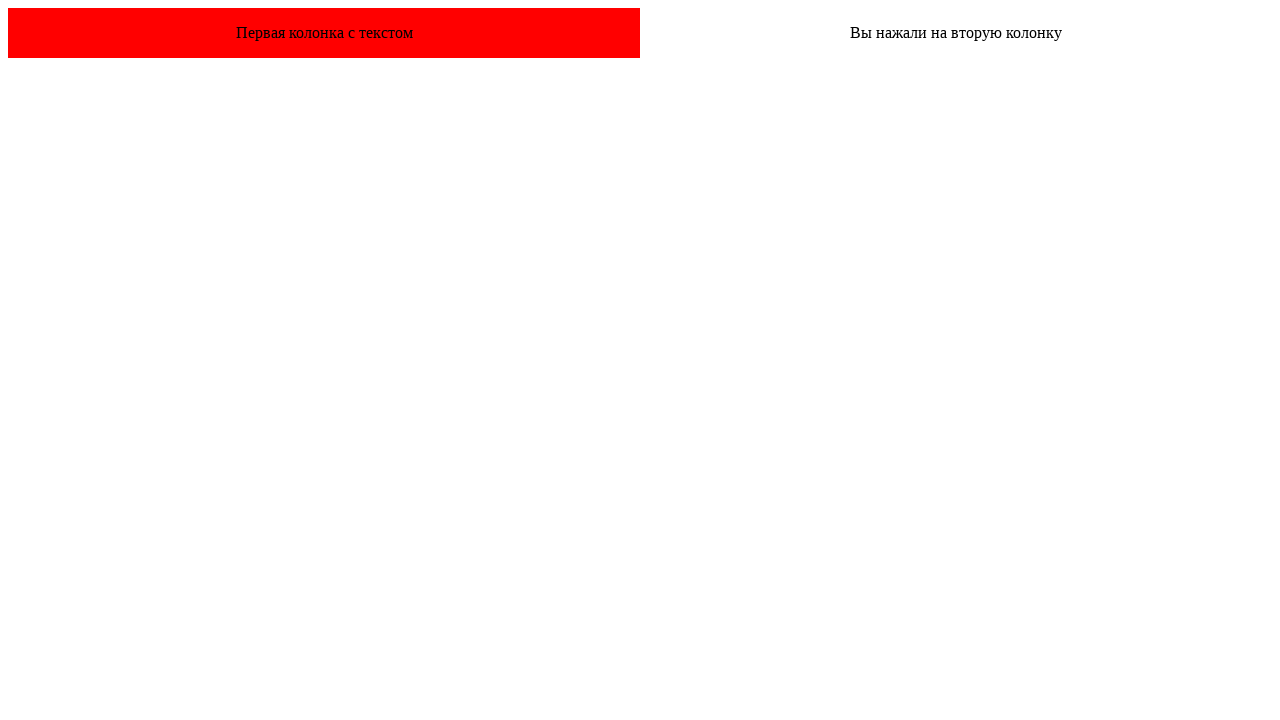

Retrieved display value of third block: none
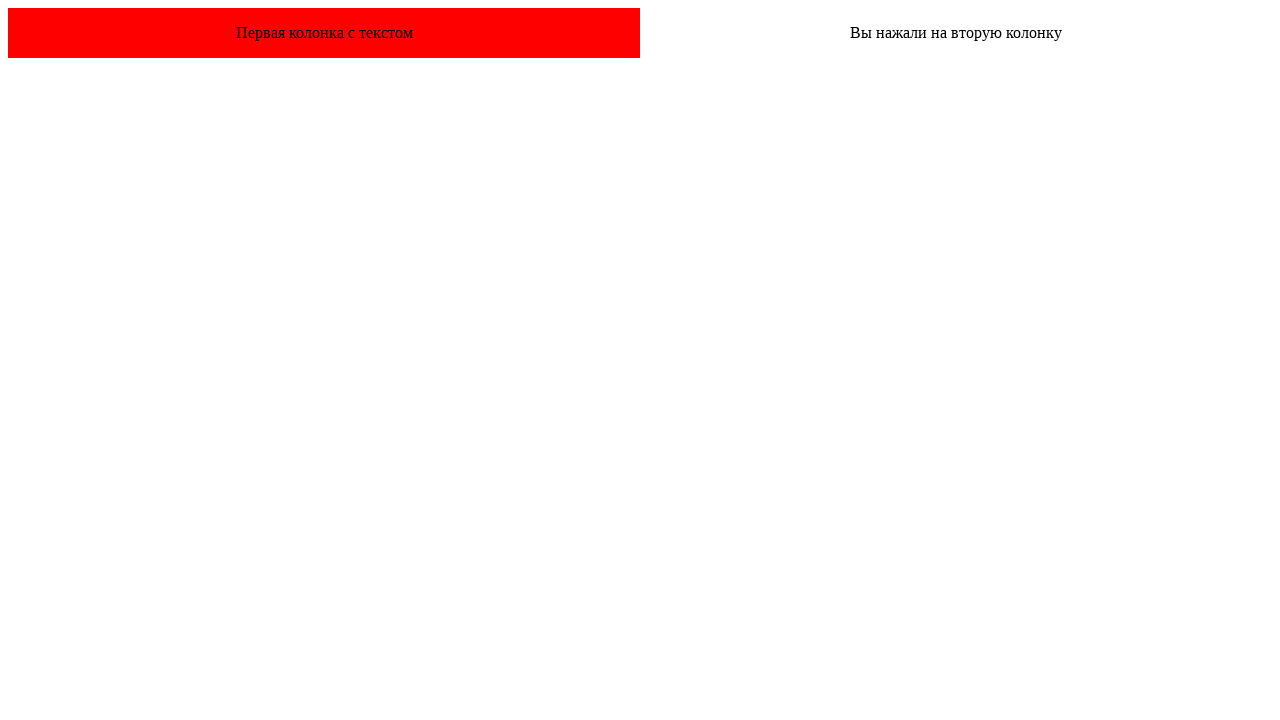

Verified third block became hidden (display: none)
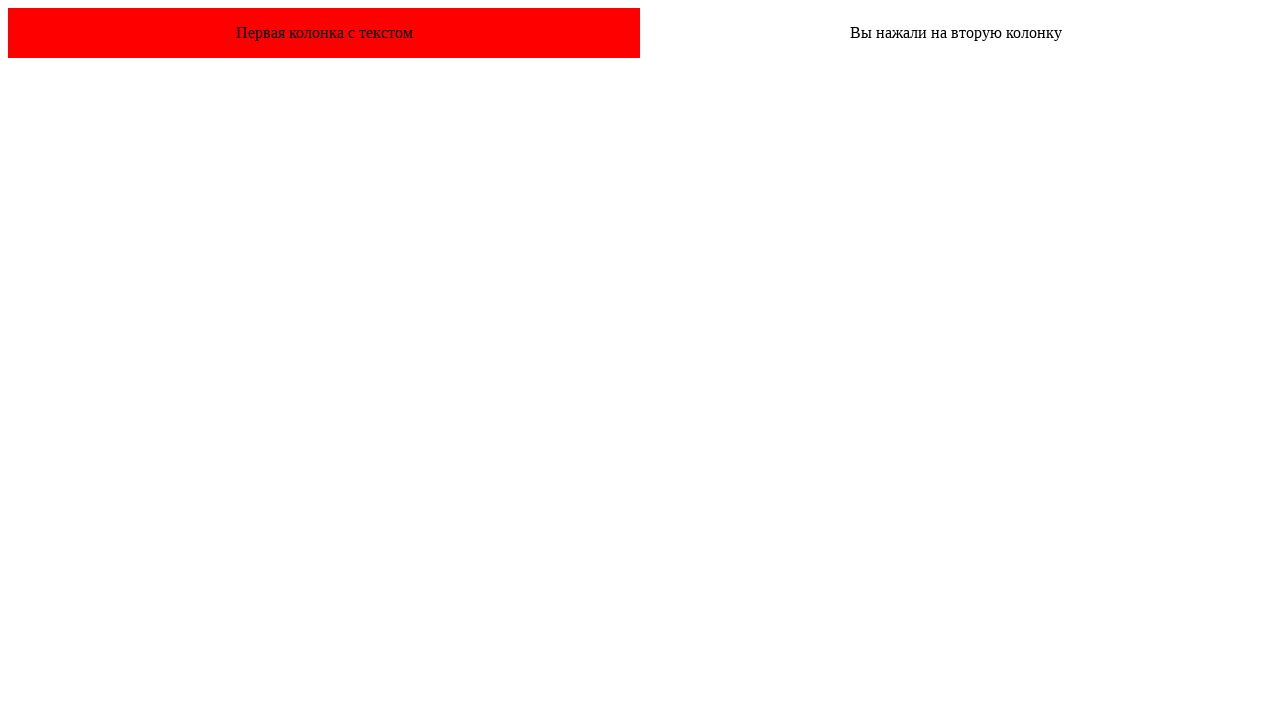

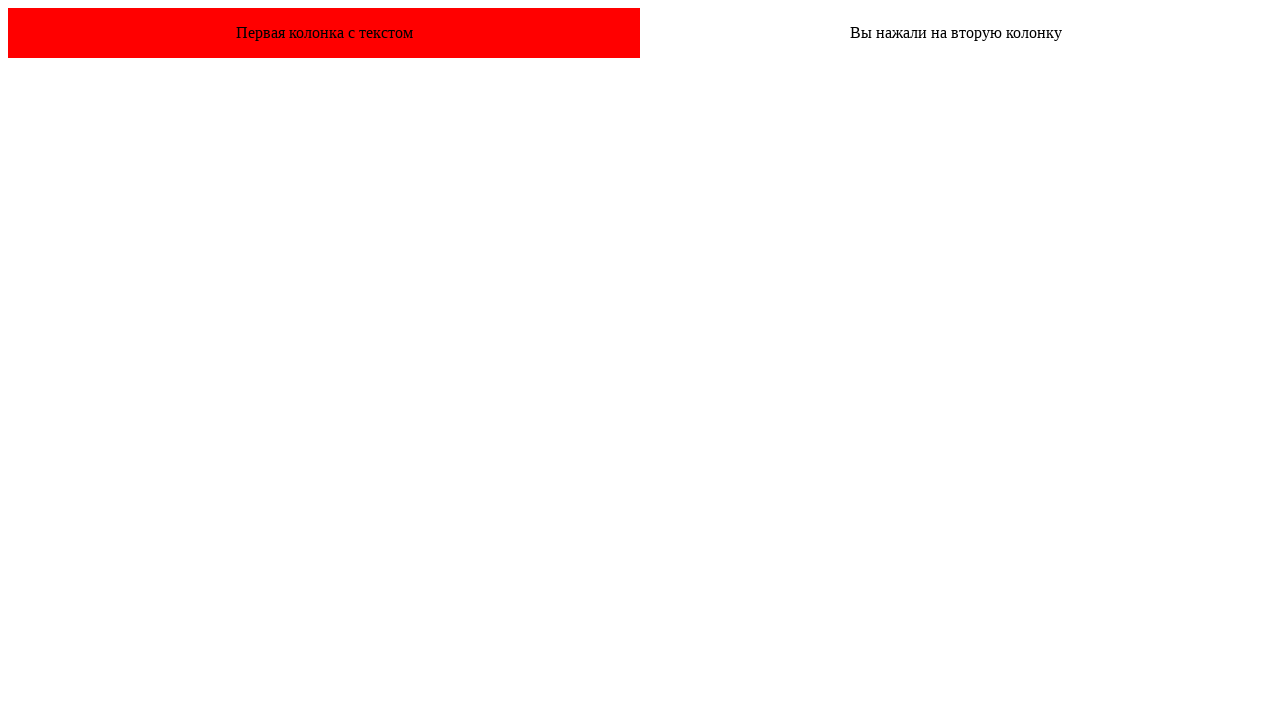